Tests the age verification modal by clicking the confirmation button to dismiss it

Starting URL: https://endorphina.com/

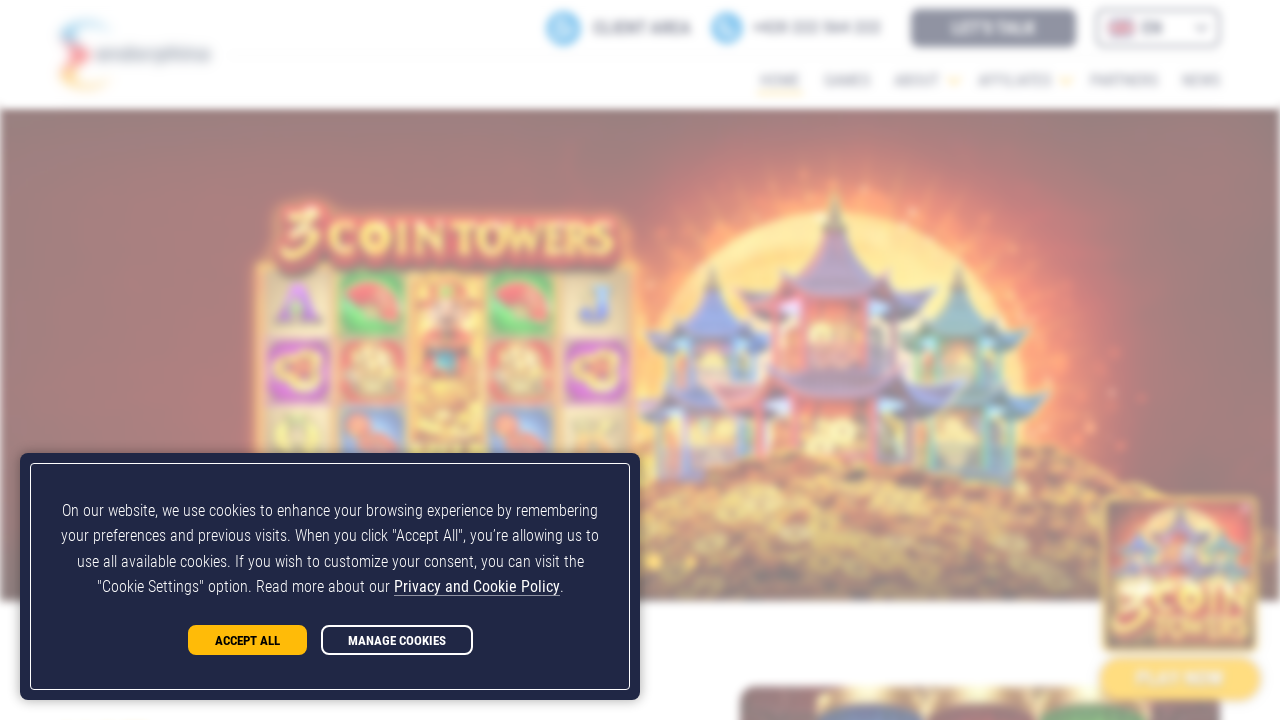

Located age verification modal element
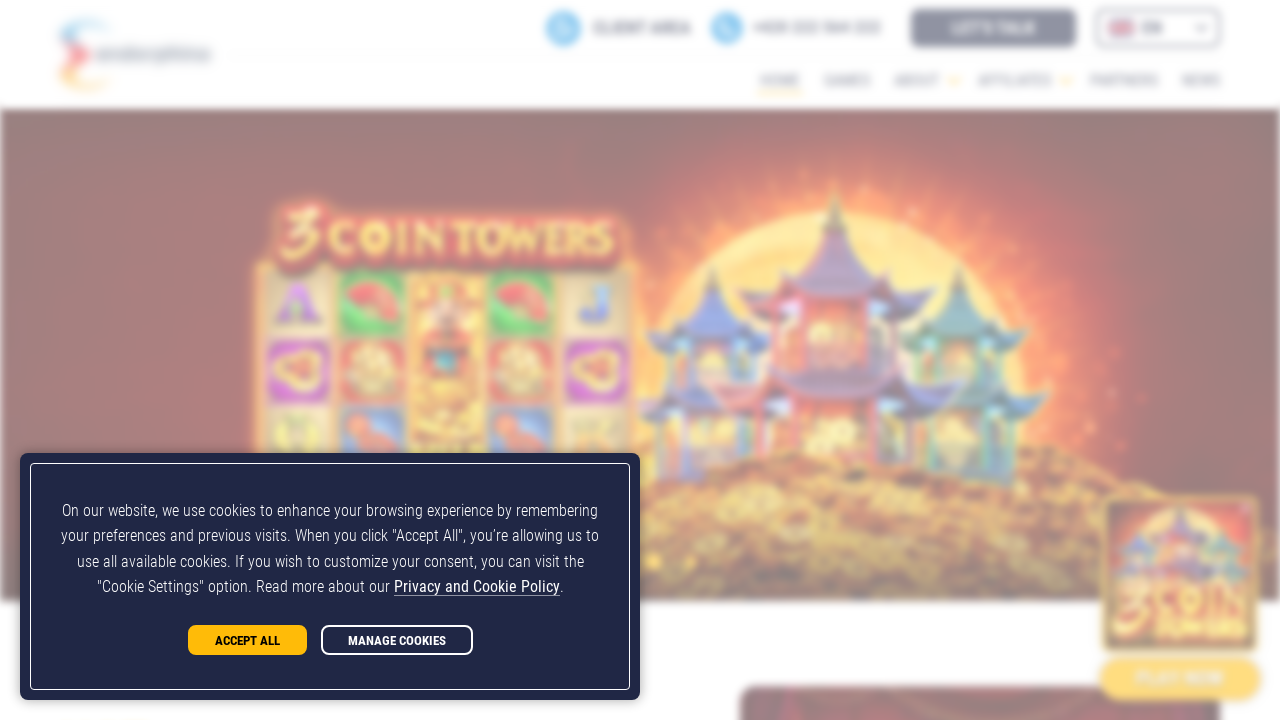

Verified age modal is no longer visible
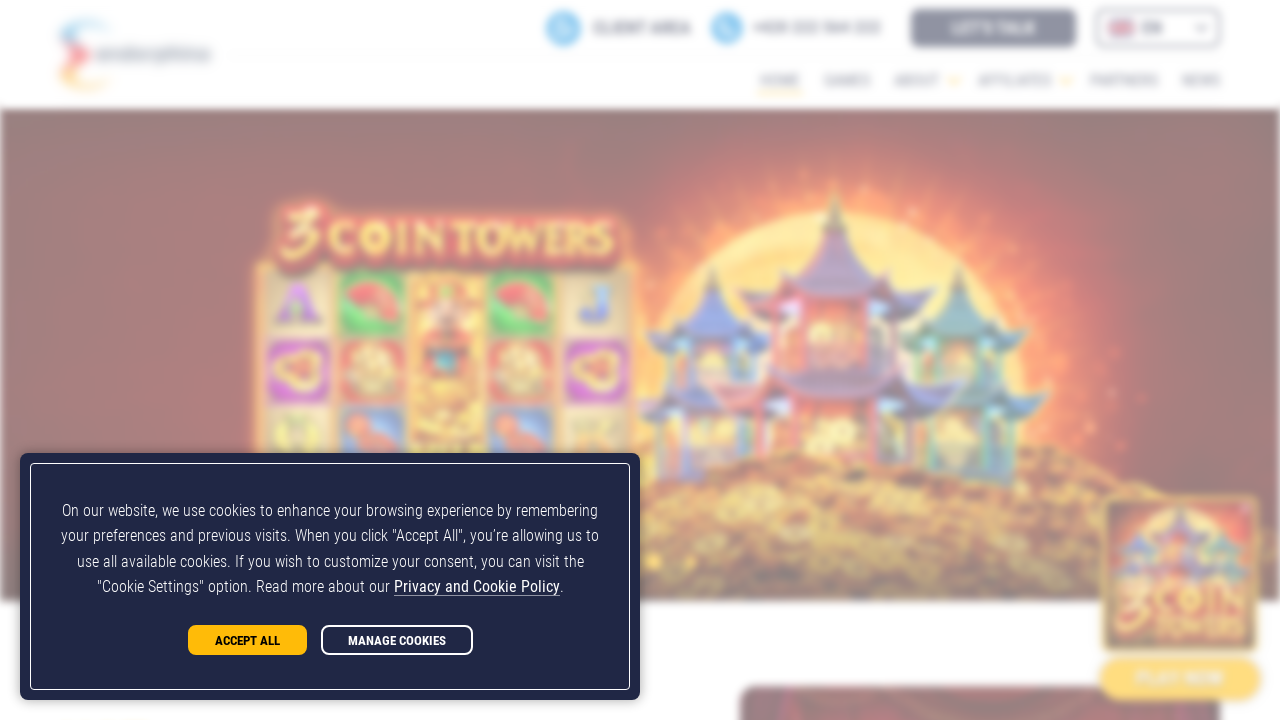

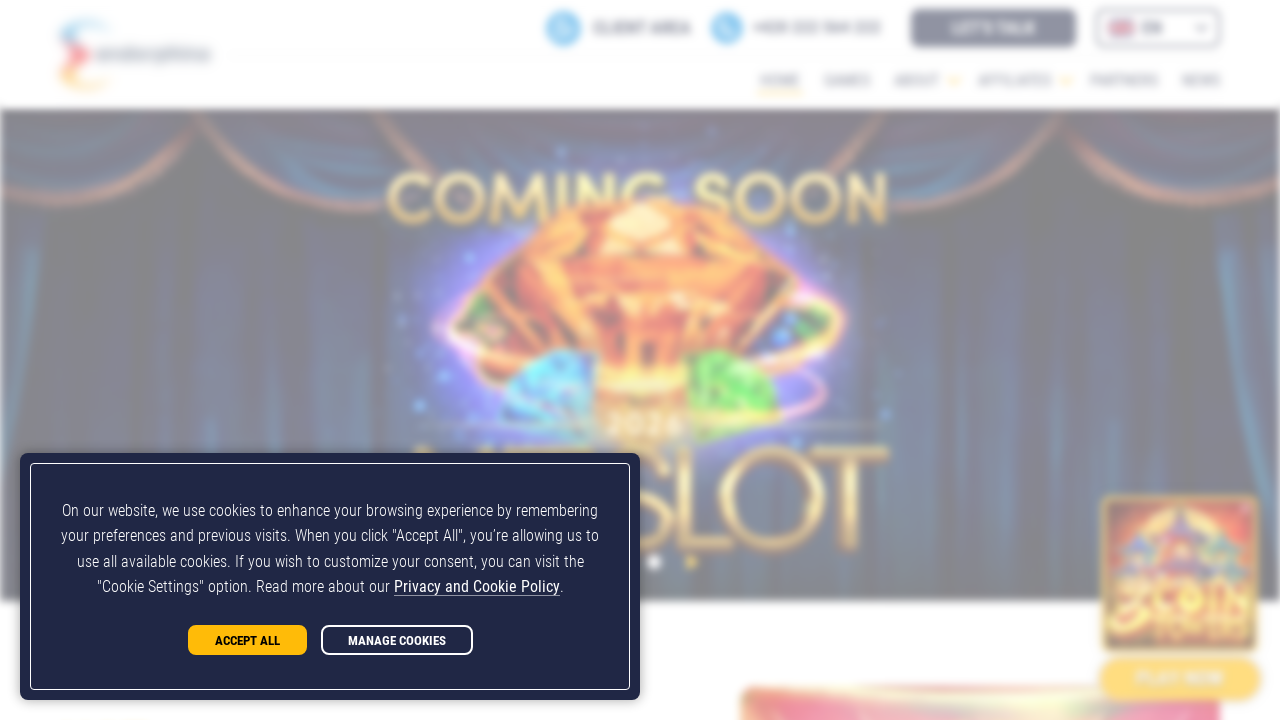